Tests window switching by clicking the "Find out which course is for you" button which opens a new window, then switches to it and verifies the page title is "Courses".

Starting URL: https://www.techtorialacademy.com/

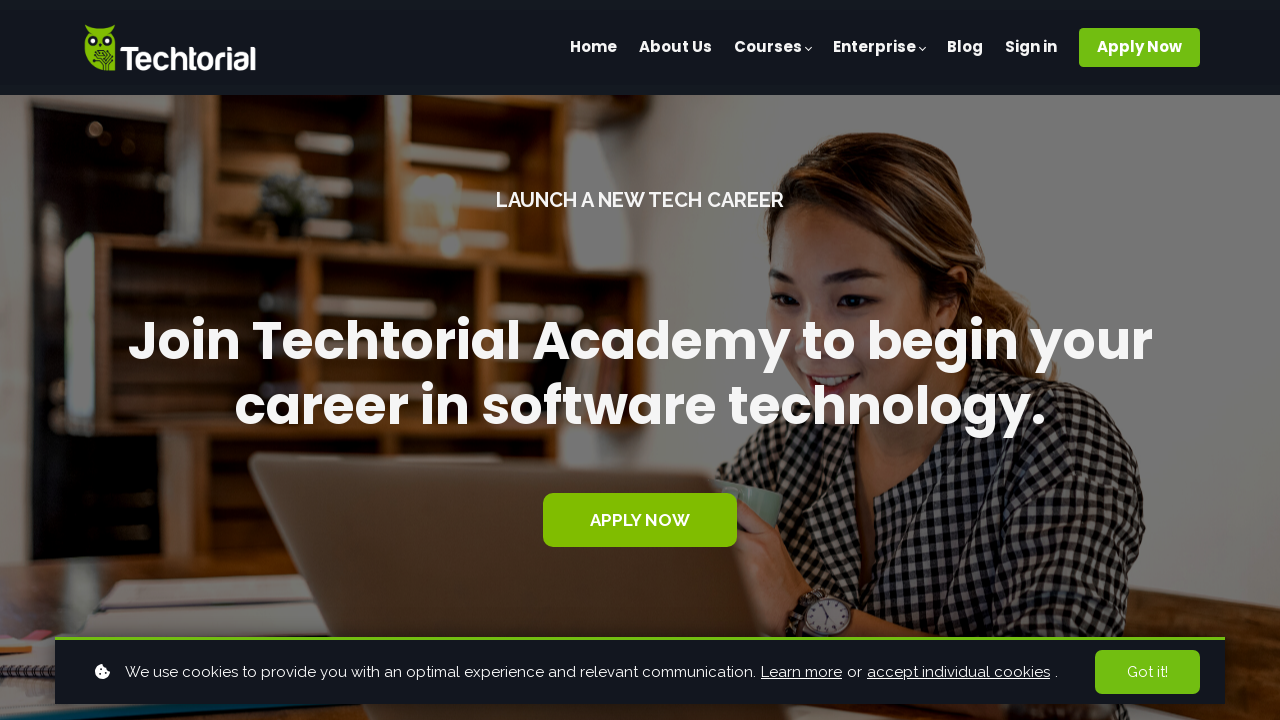

Scrolled to 'Find out which course is for you' element
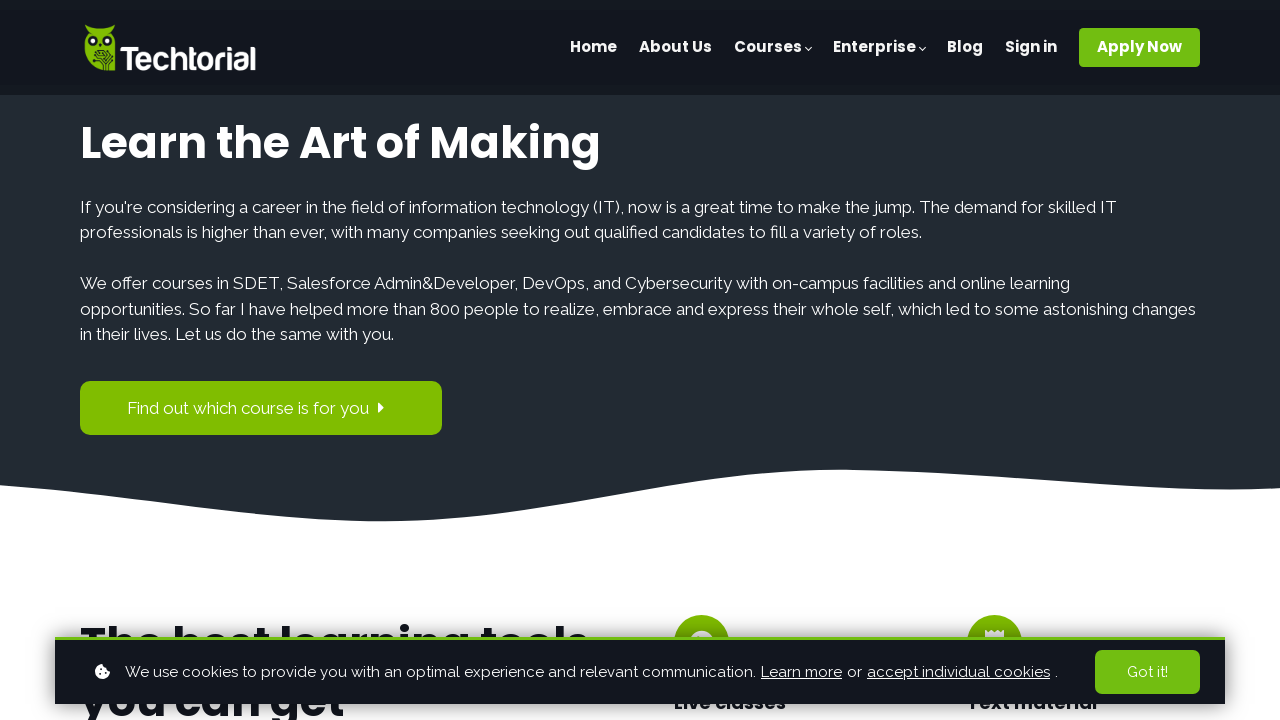

Clicked 'Find out which course is for you' button at (248, 408) on xpath=//span[contains(text(), 'Find out which course is for you')]
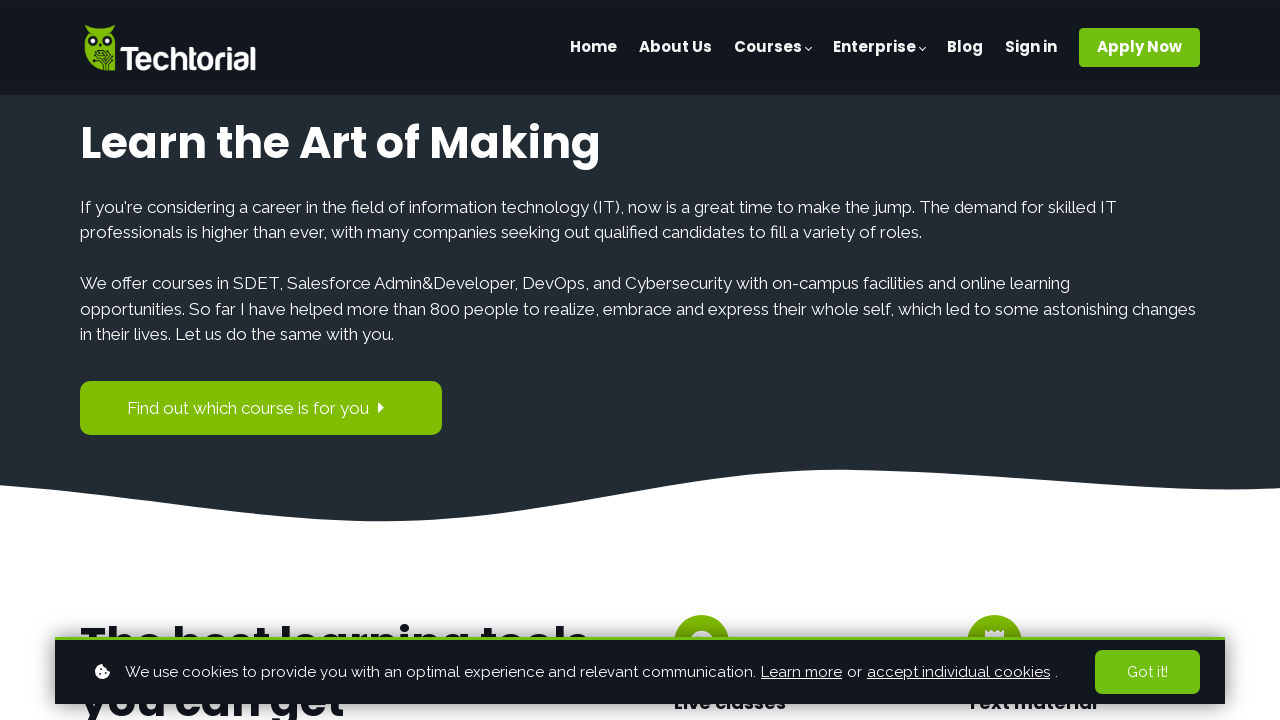

New page window opened
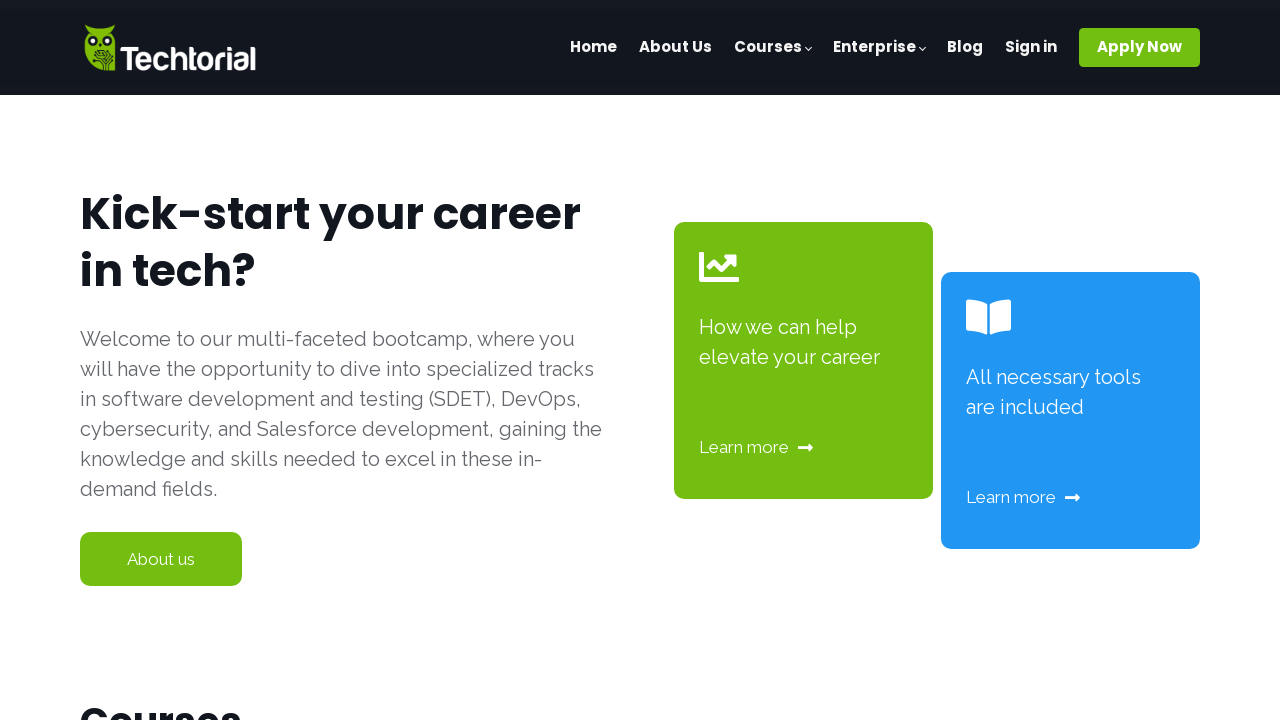

New page loaded completely
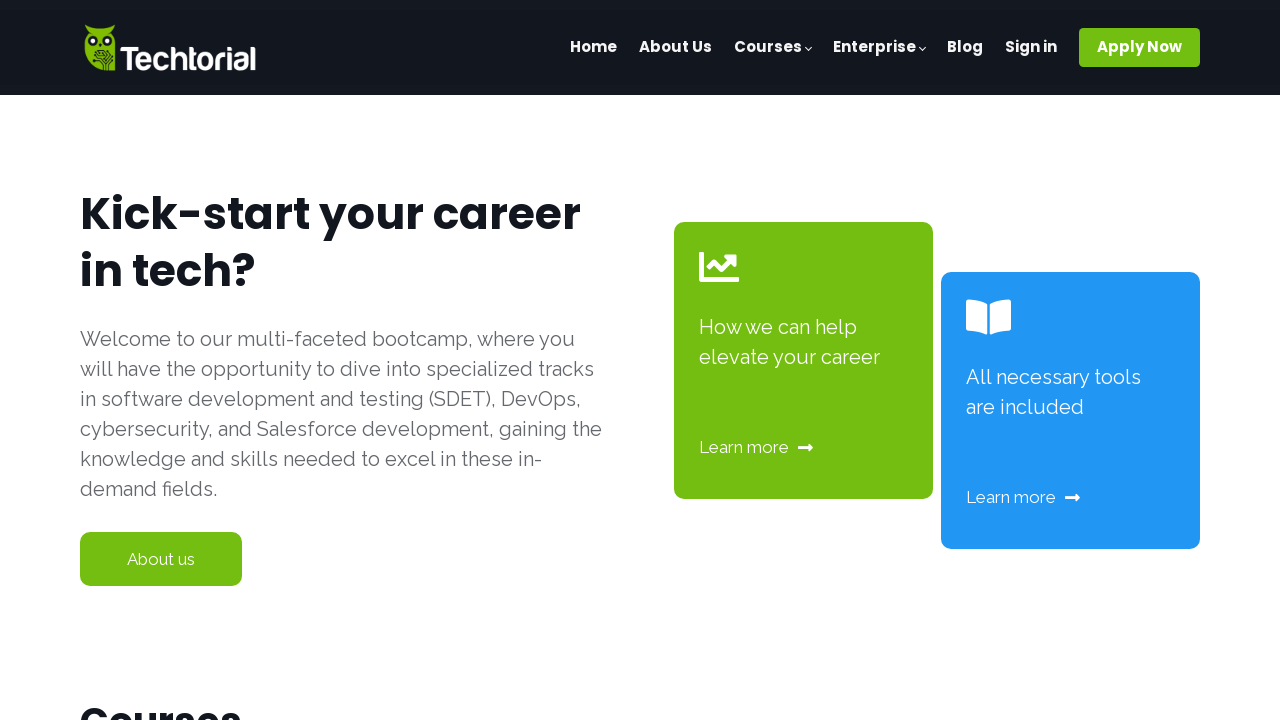

Verified page title is 'Courses'
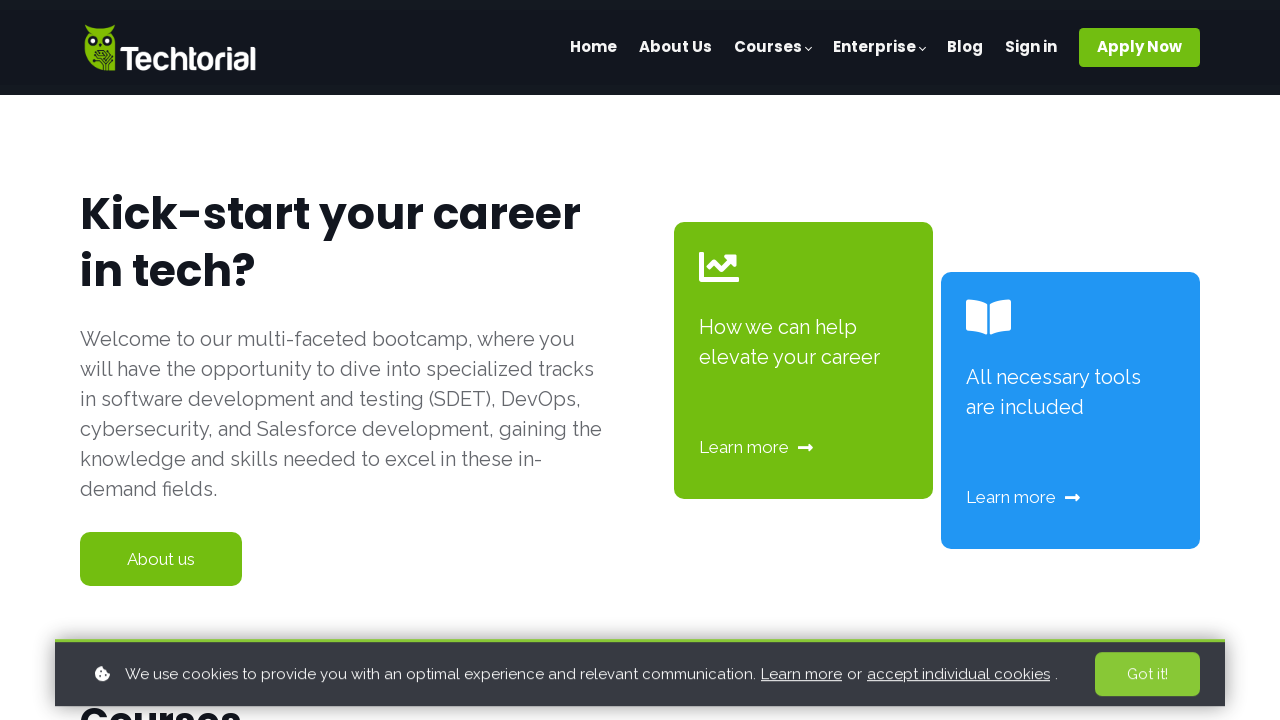

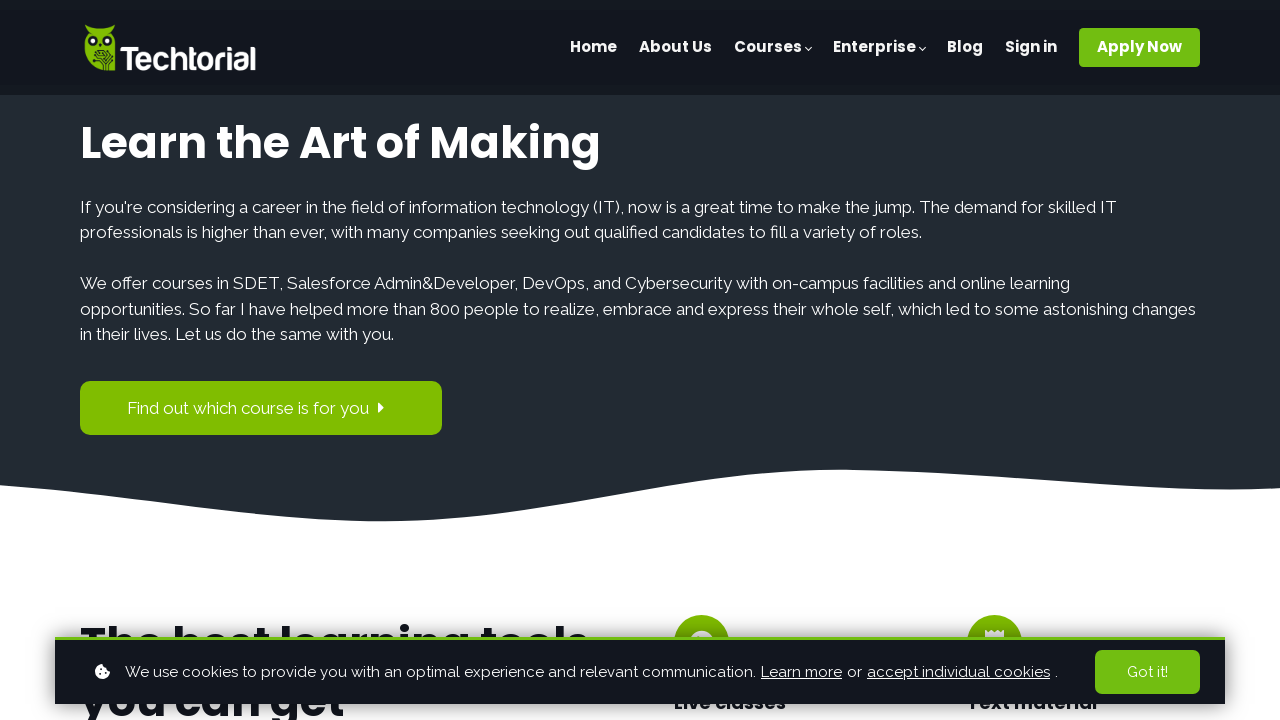